Tests dynamic controls by clicking a remove button to remove a checkbox, waiting for it to disappear, then clicking an enable button to enable an input field

Starting URL: http://the-internet.herokuapp.com/dynamic_controls

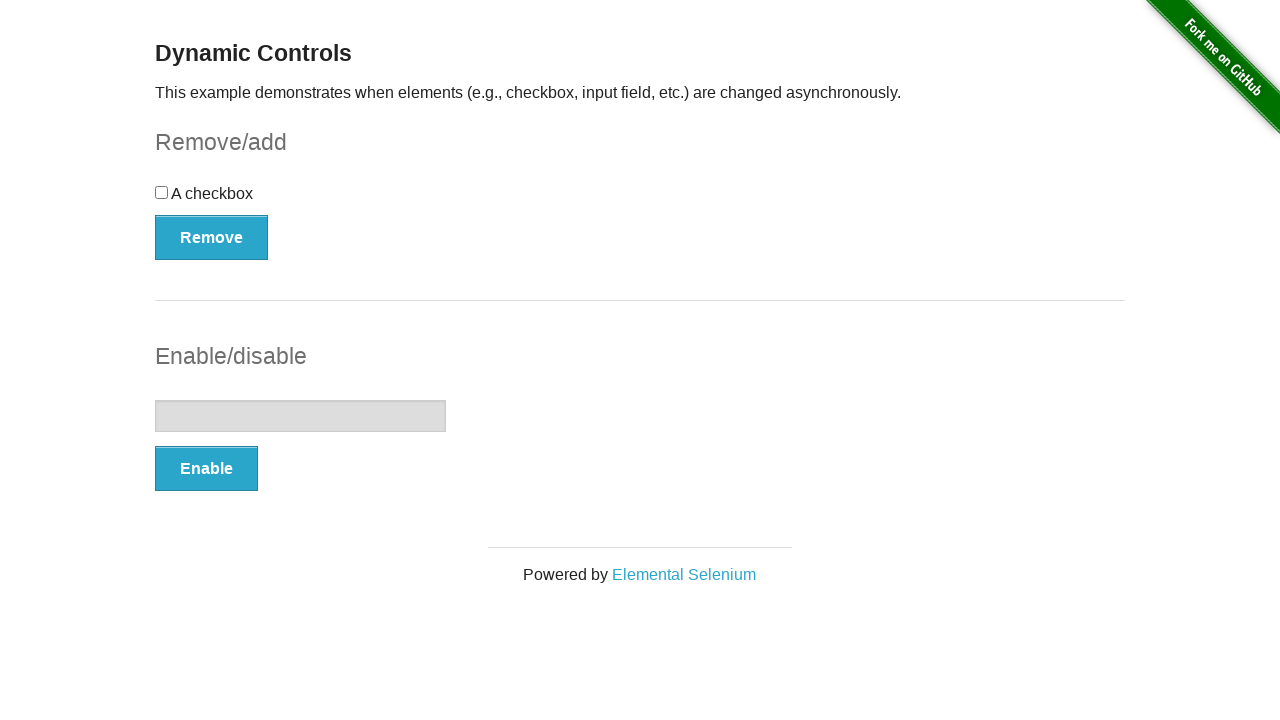

Clicked Remove button to remove checkbox at (212, 237) on xpath=//*[@id='checkbox-example']/button
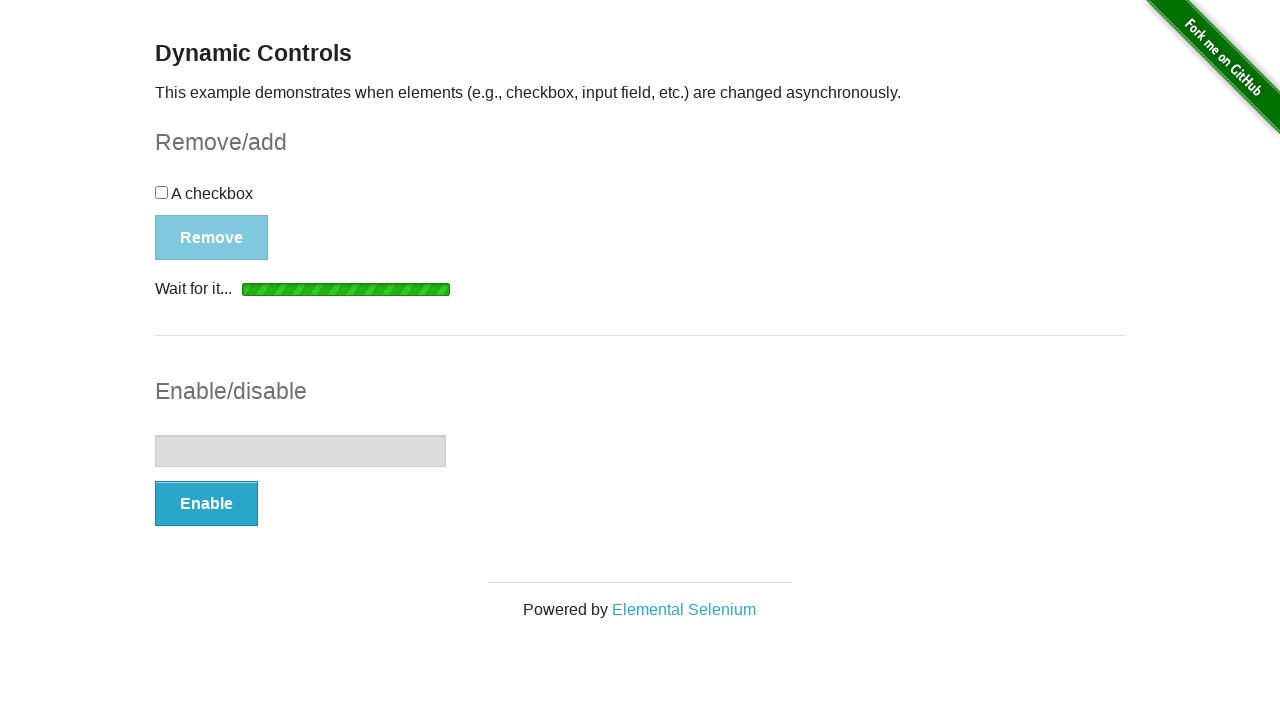

Waited for message to appear after removing checkbox
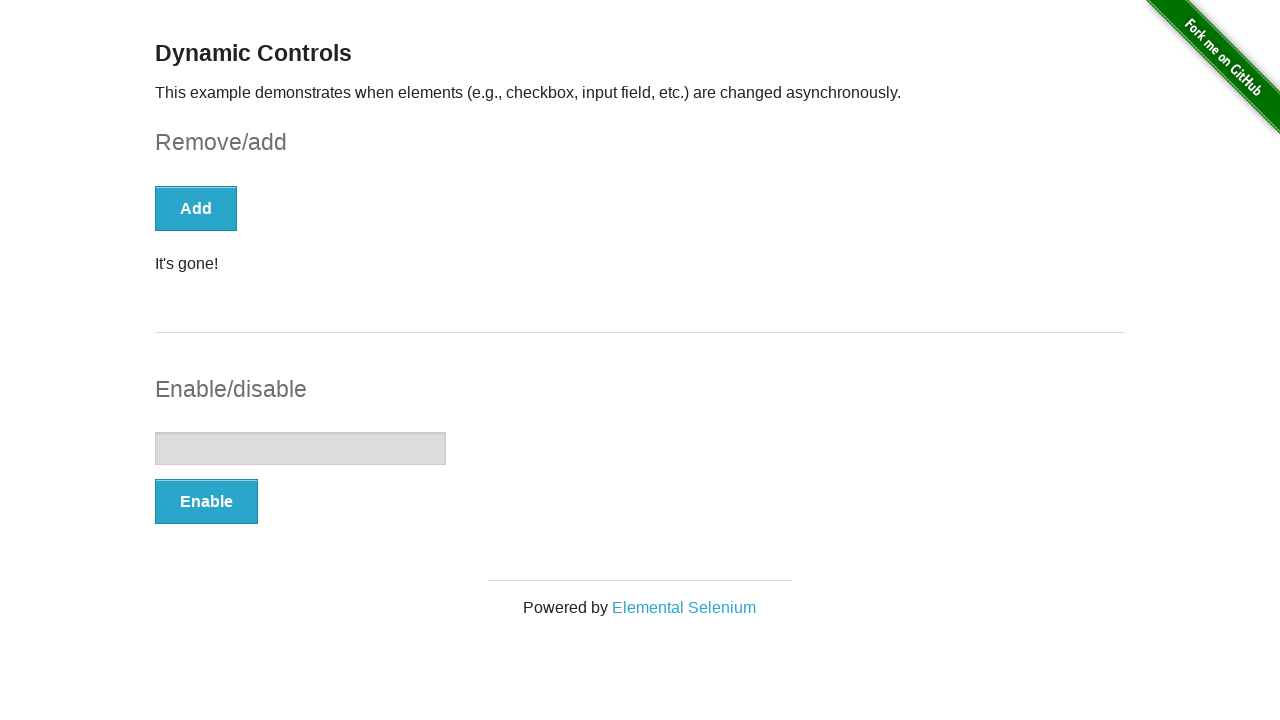

Verified checkbox has disappeared
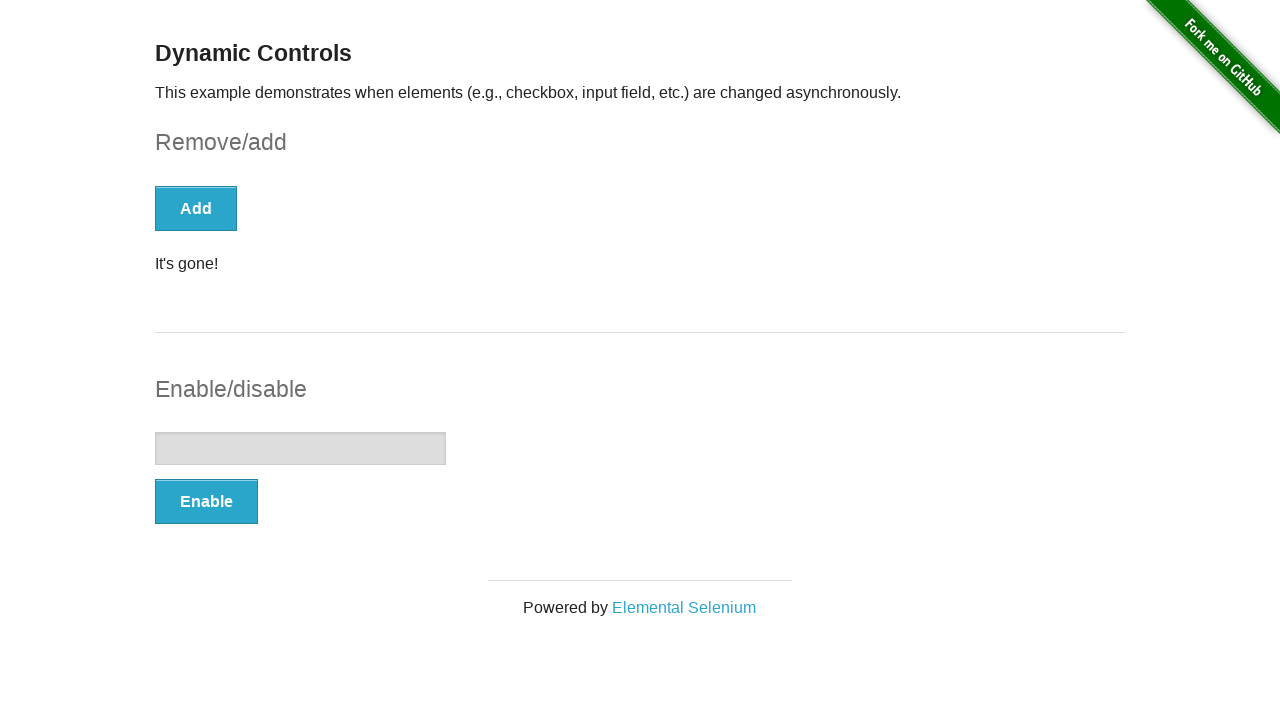

Waited for input example section to load
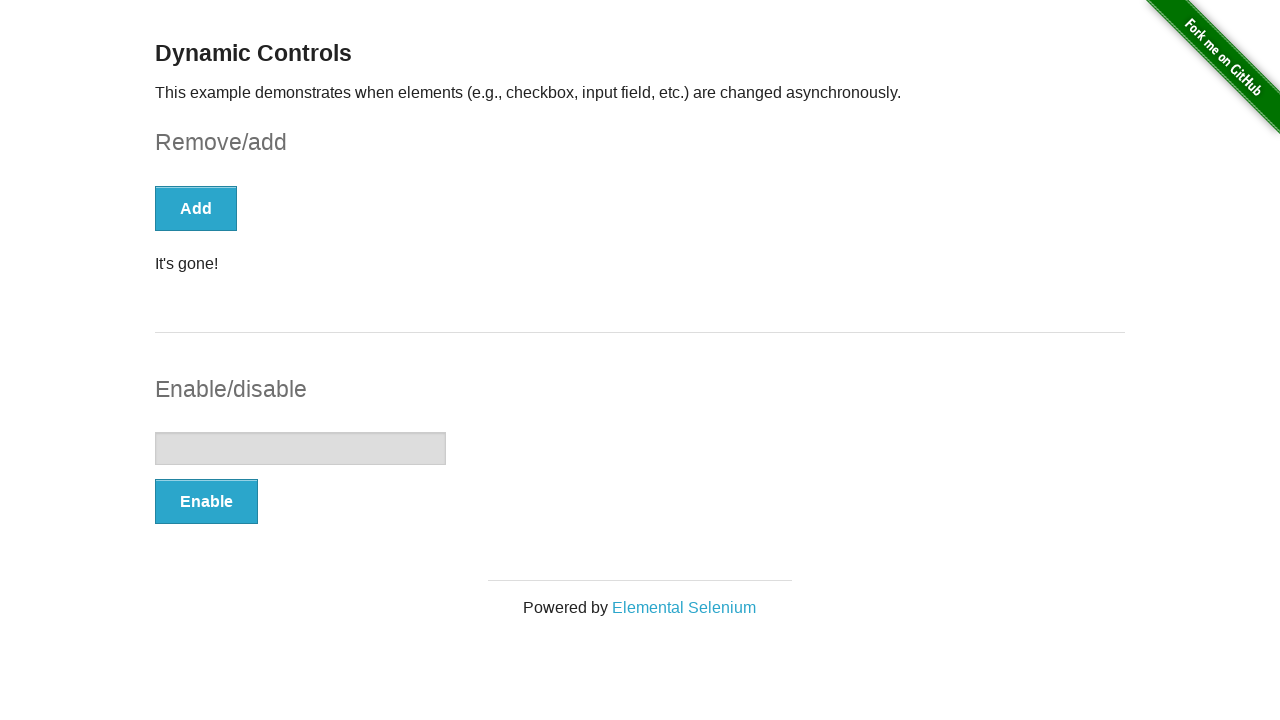

Verified input field is disabled
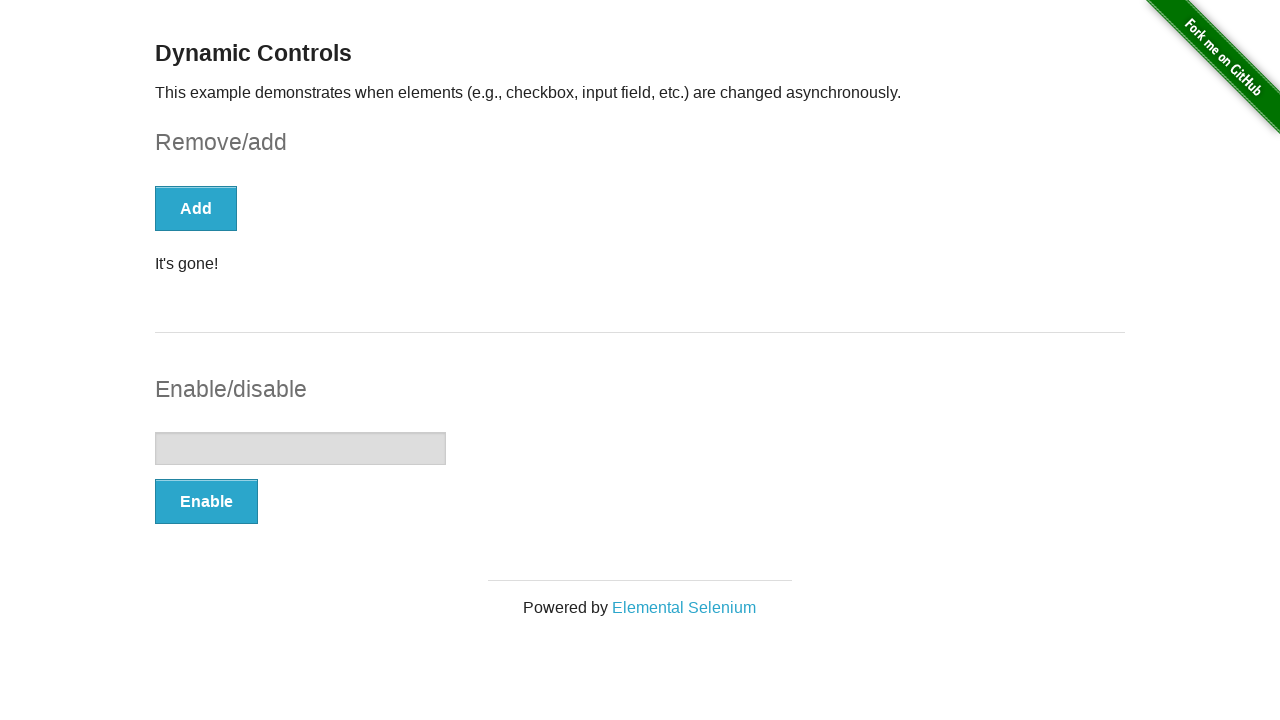

Clicked Enable button to enable input field at (206, 501) on xpath=//*[@id='input-example']/button
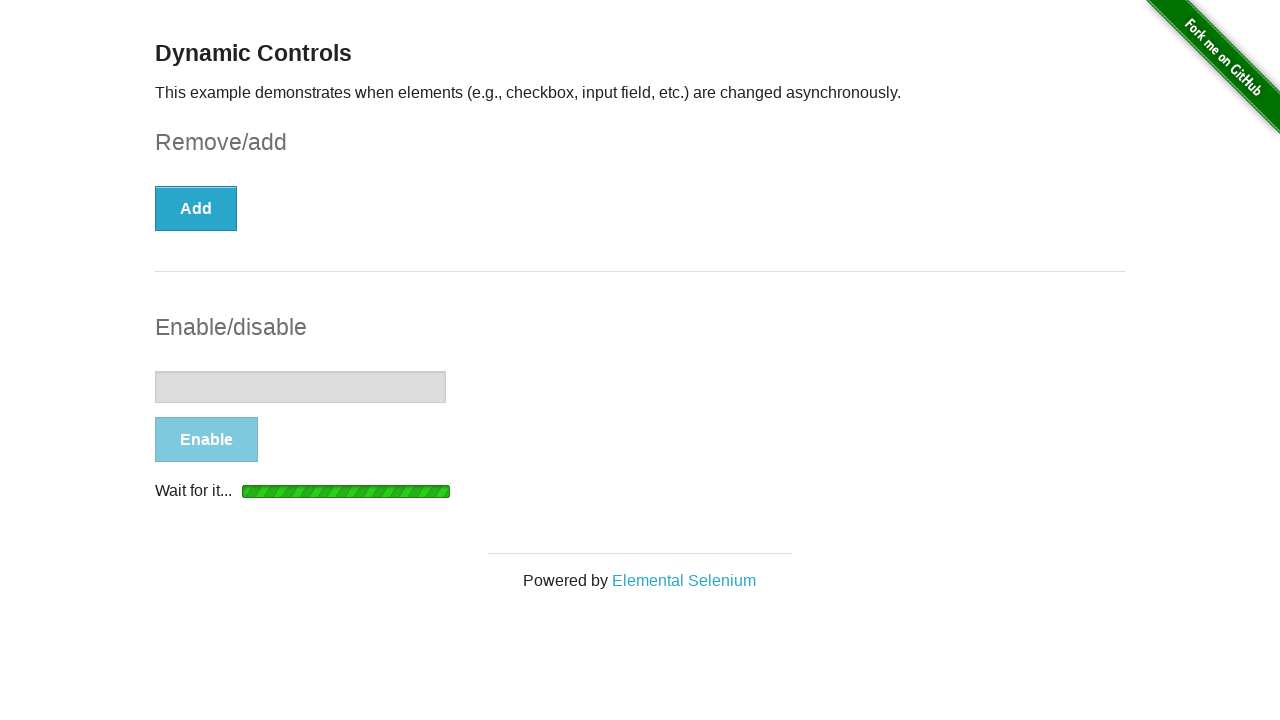

Waited for success message after enabling input
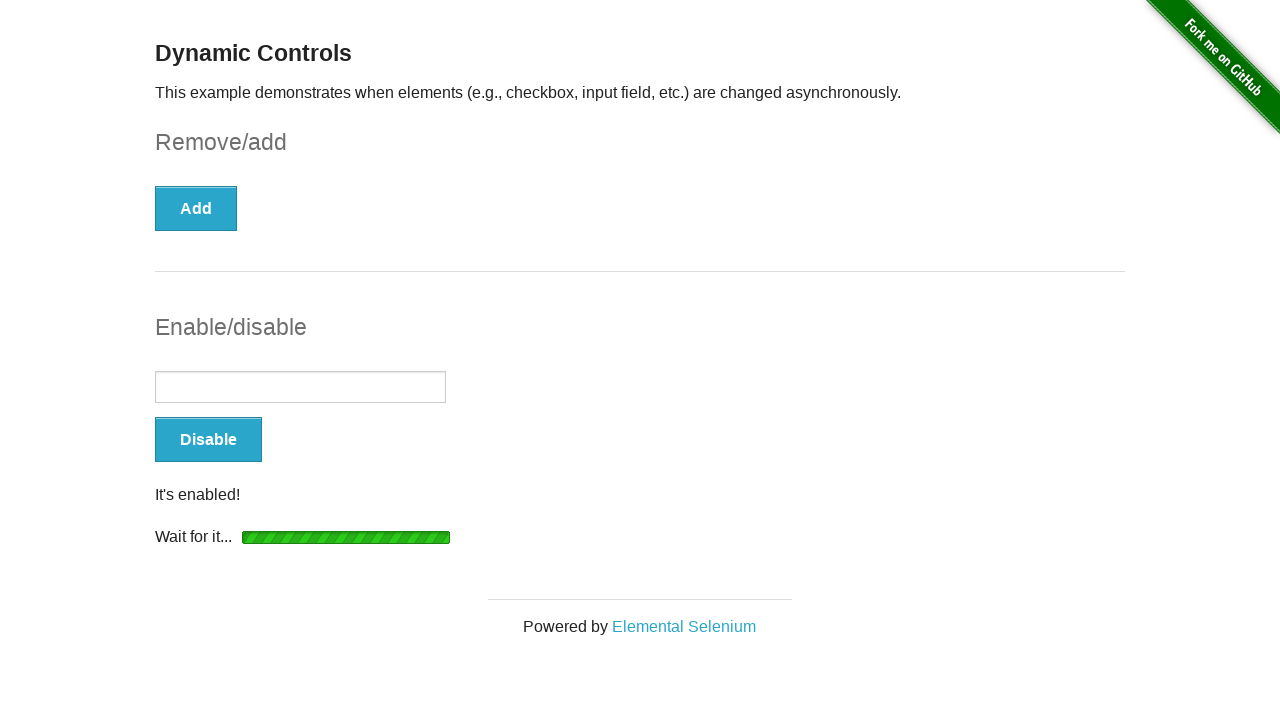

Verified input field is no longer disabled
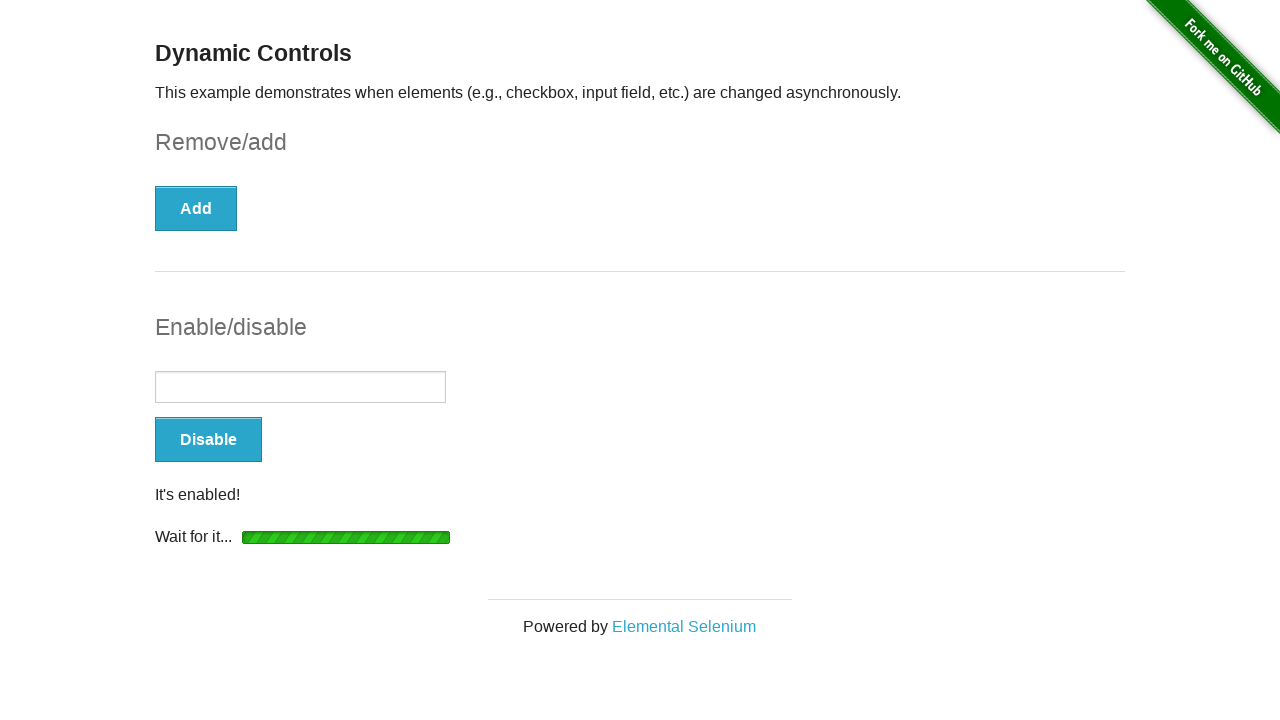

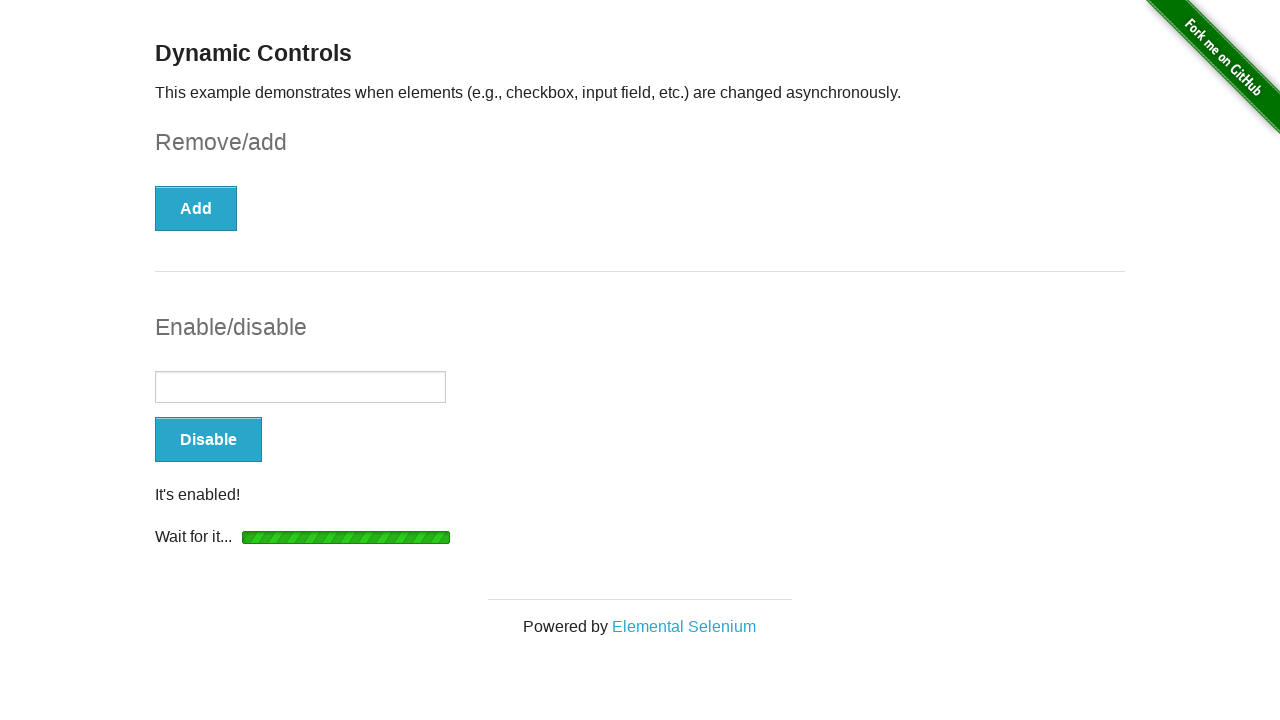